Tests that clicking Clear completed removes completed items from the list.

Starting URL: https://demo.playwright.dev/todomvc

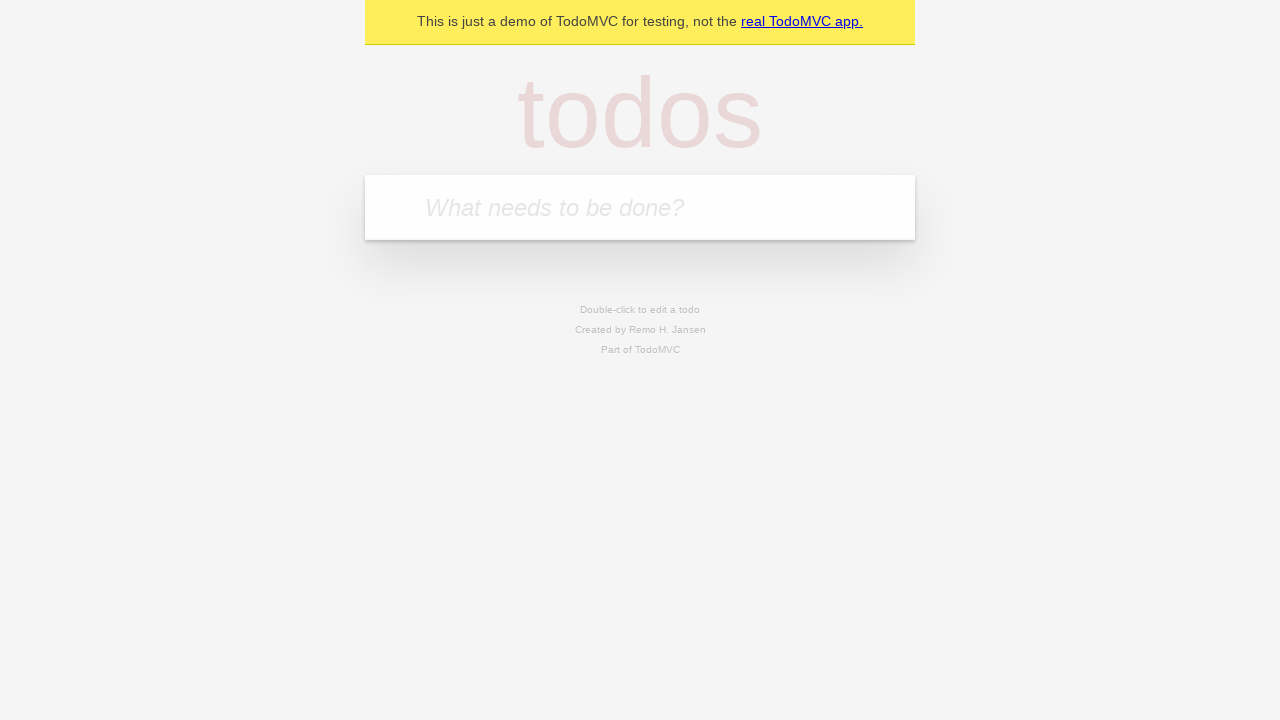

Filled todo input with 'buy some cheese' on [placeholder='What needs to be done?']
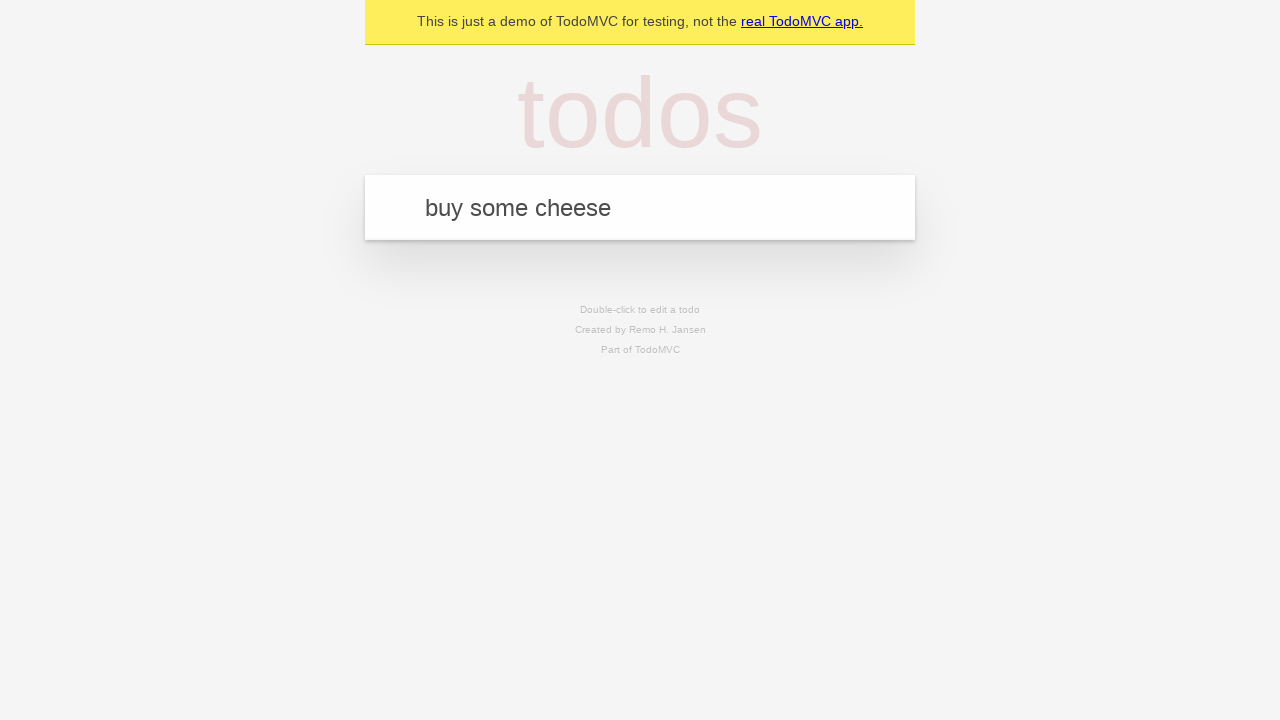

Pressed Enter to add first todo item on [placeholder='What needs to be done?']
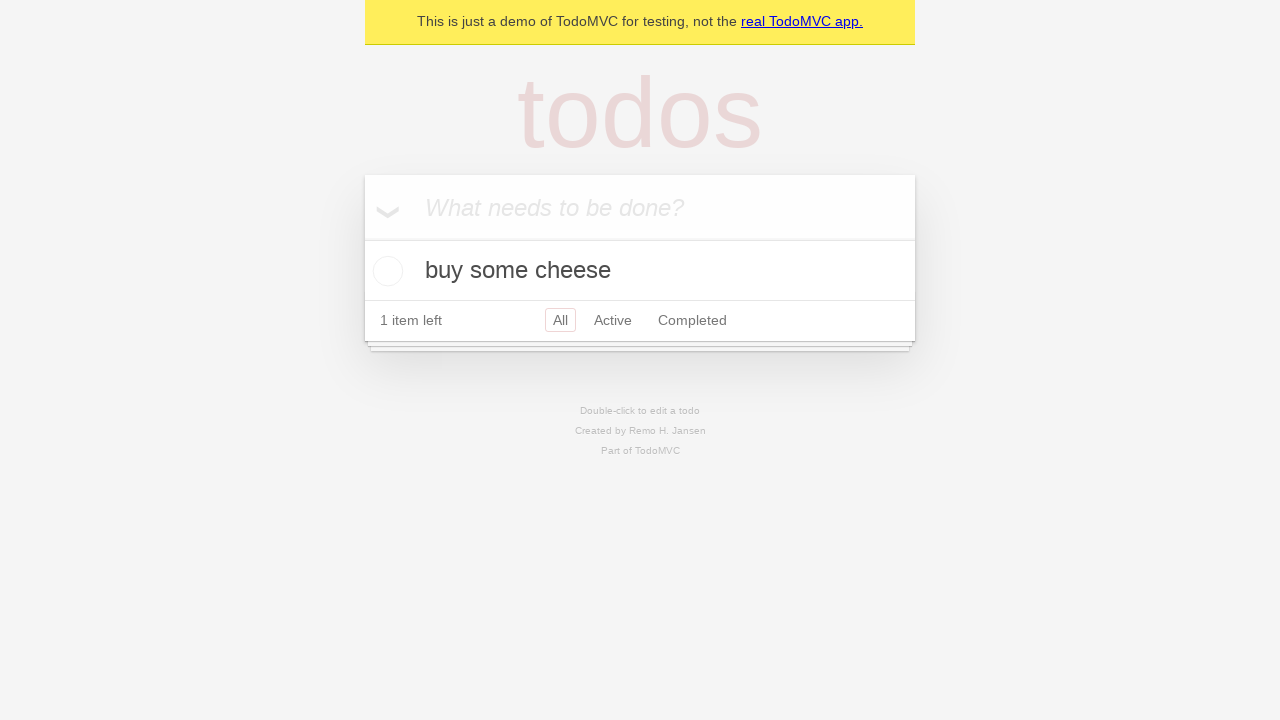

Filled todo input with 'feed the cat' on [placeholder='What needs to be done?']
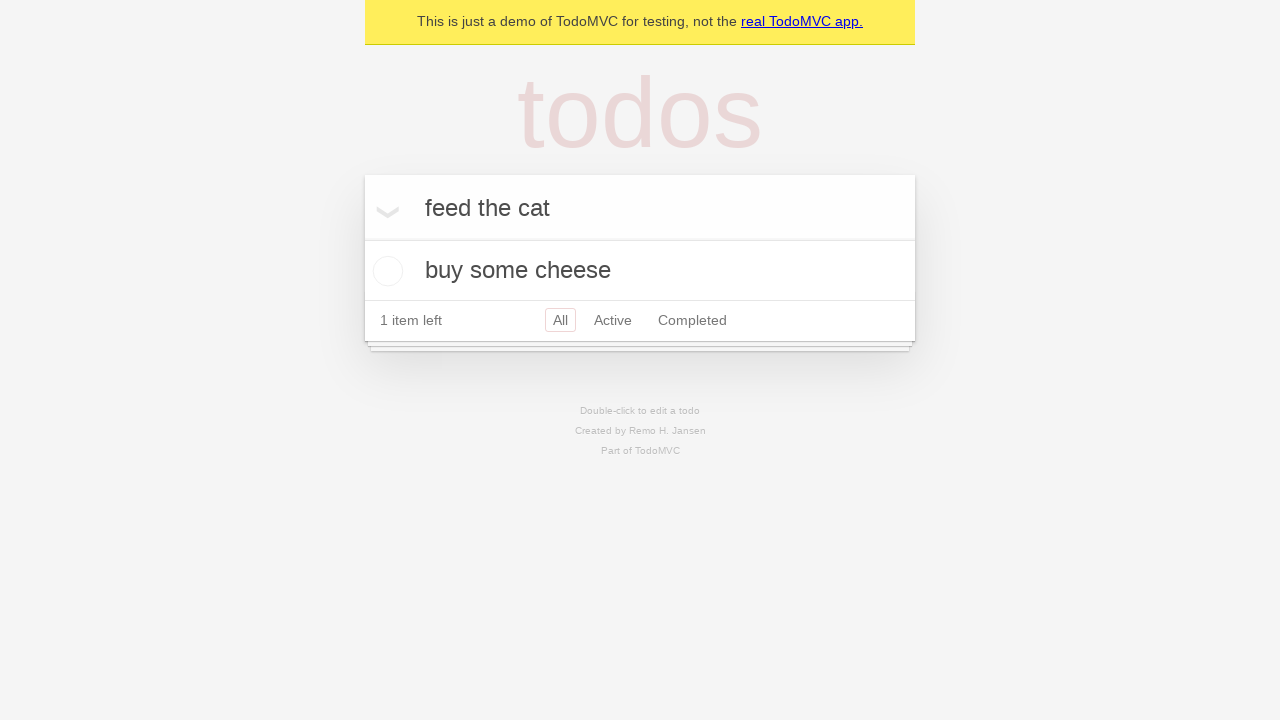

Pressed Enter to add second todo item on [placeholder='What needs to be done?']
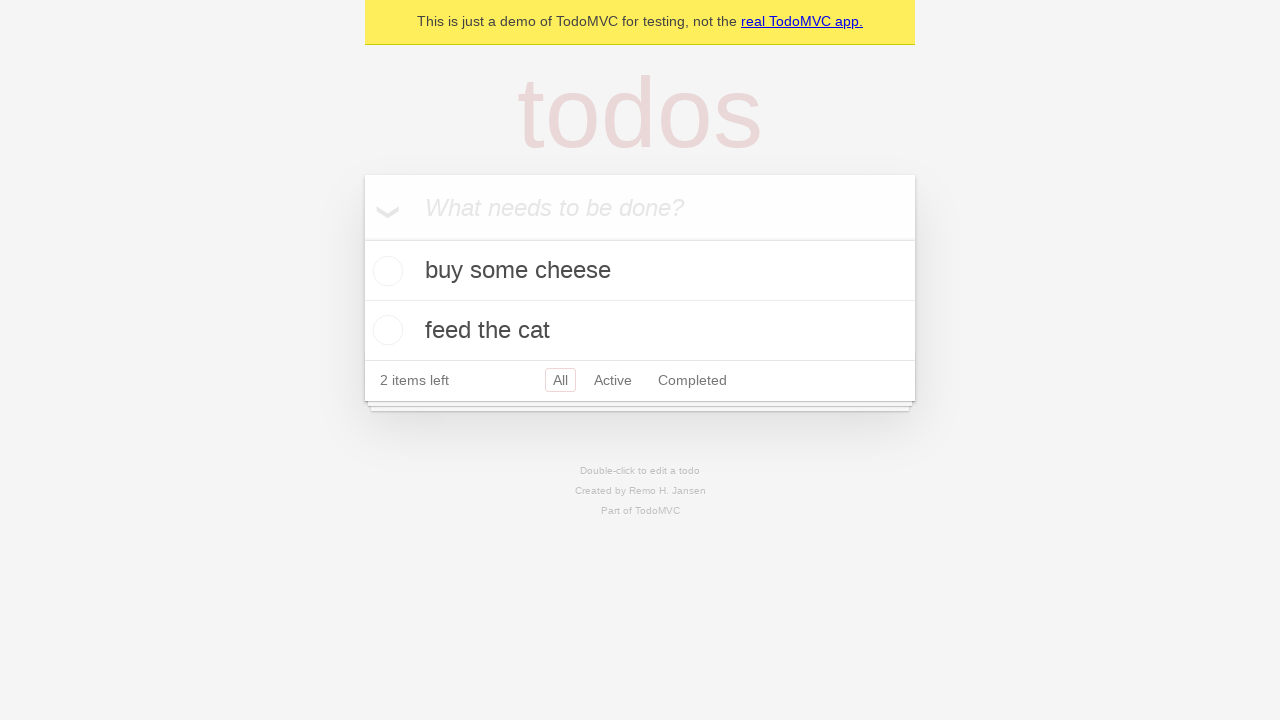

Filled todo input with 'book a doctors appointment' on [placeholder='What needs to be done?']
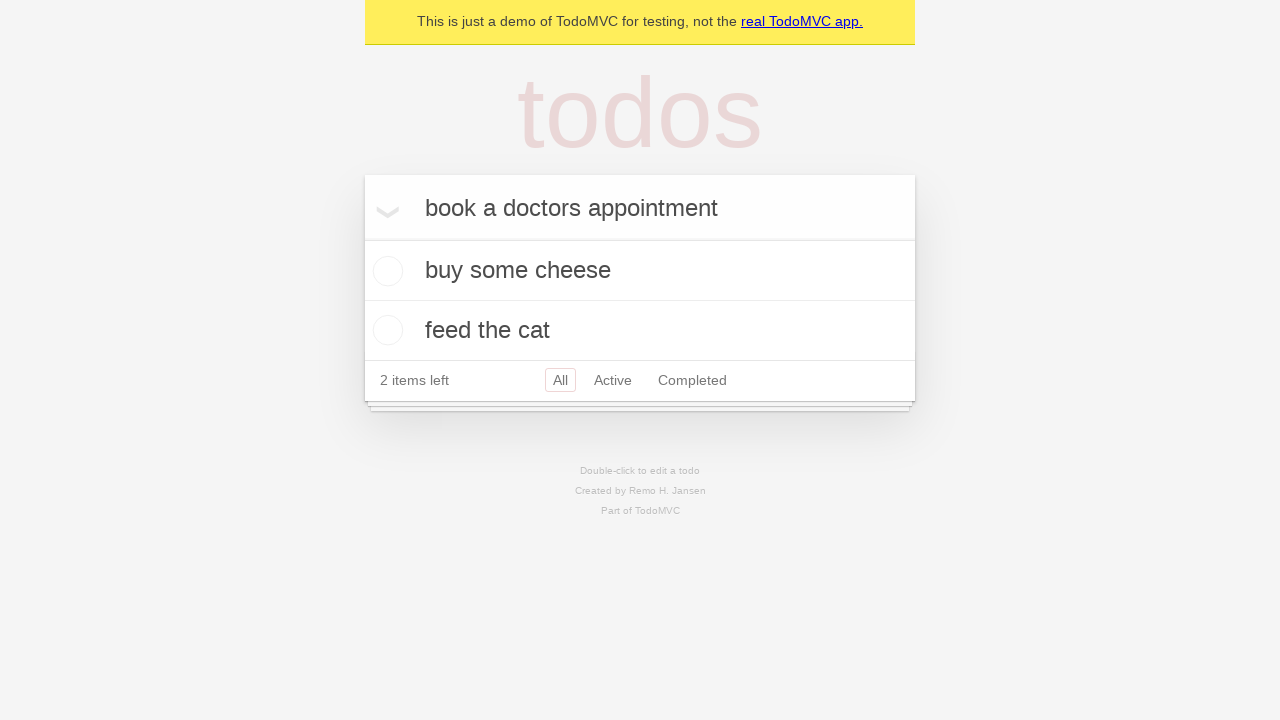

Pressed Enter to add third todo item on [placeholder='What needs to be done?']
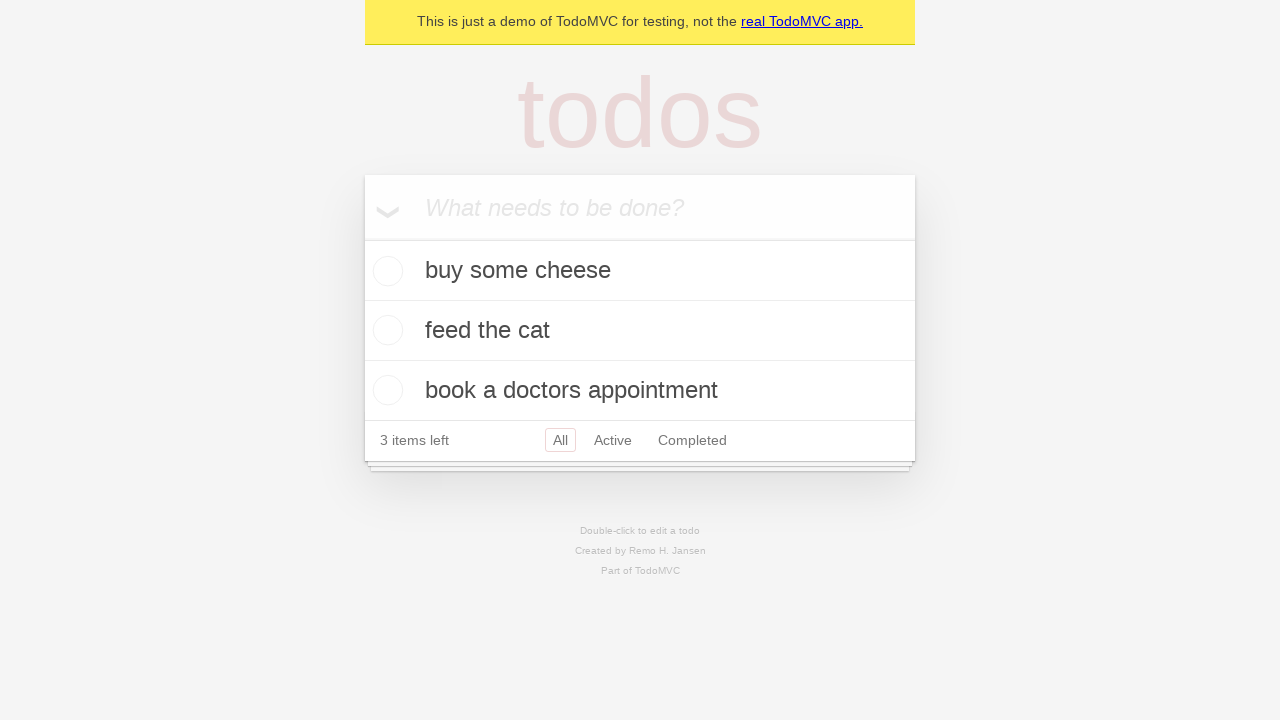

Checked the second todo item checkbox to mark it completed at (385, 330) on [data-testid='todo-item'] >> nth=1 >> role=checkbox
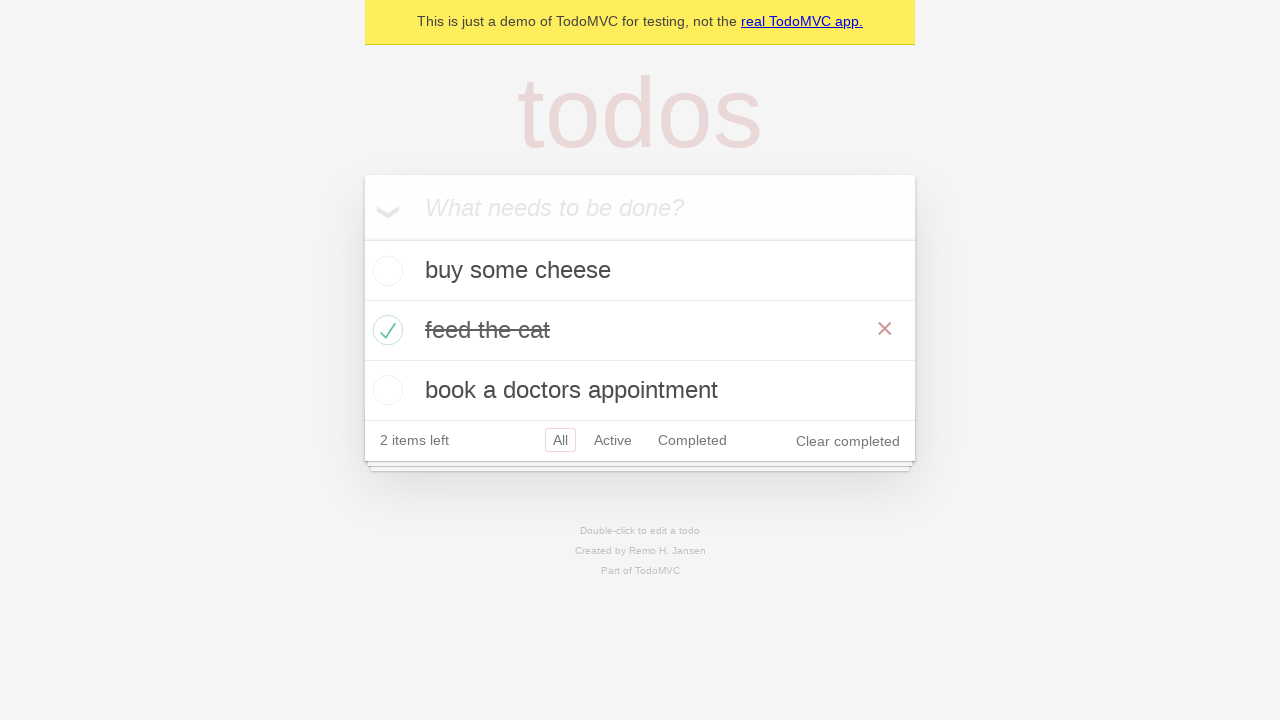

Clicked 'Clear completed' button to remove completed items at (848, 441) on role=button[name='Clear completed']
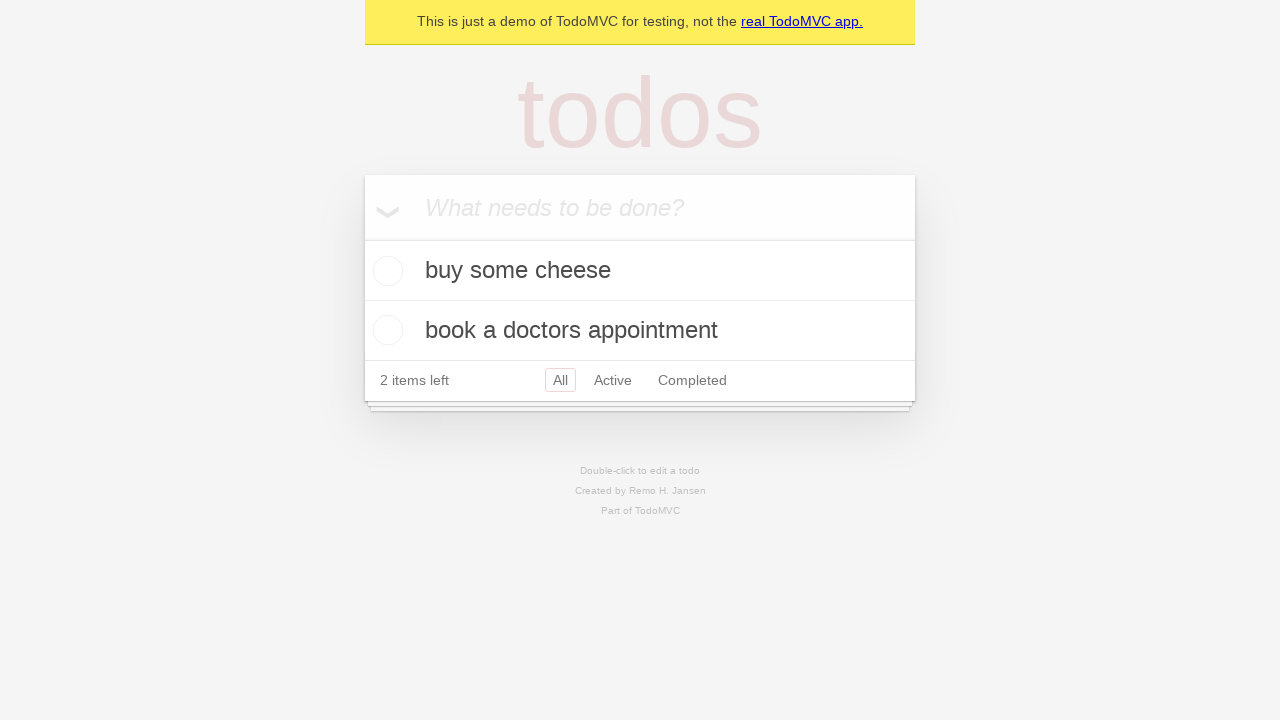

Verified that 2 todo items remain after clearing completed items
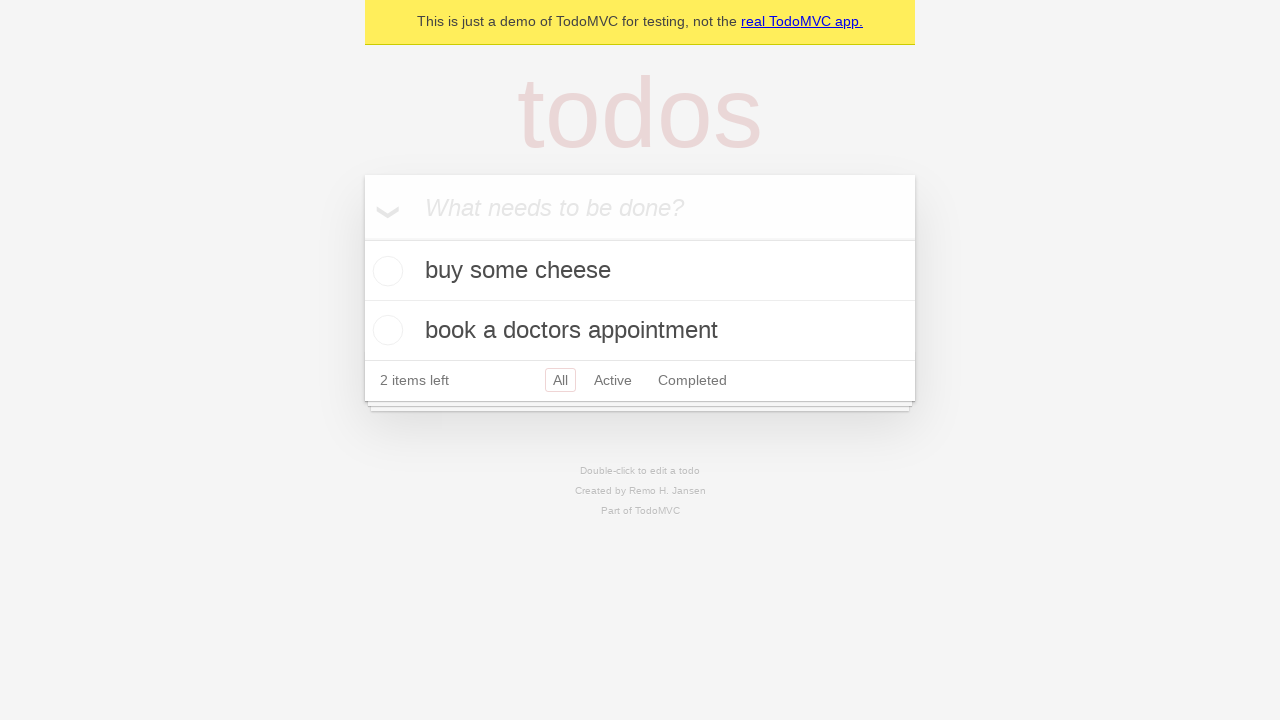

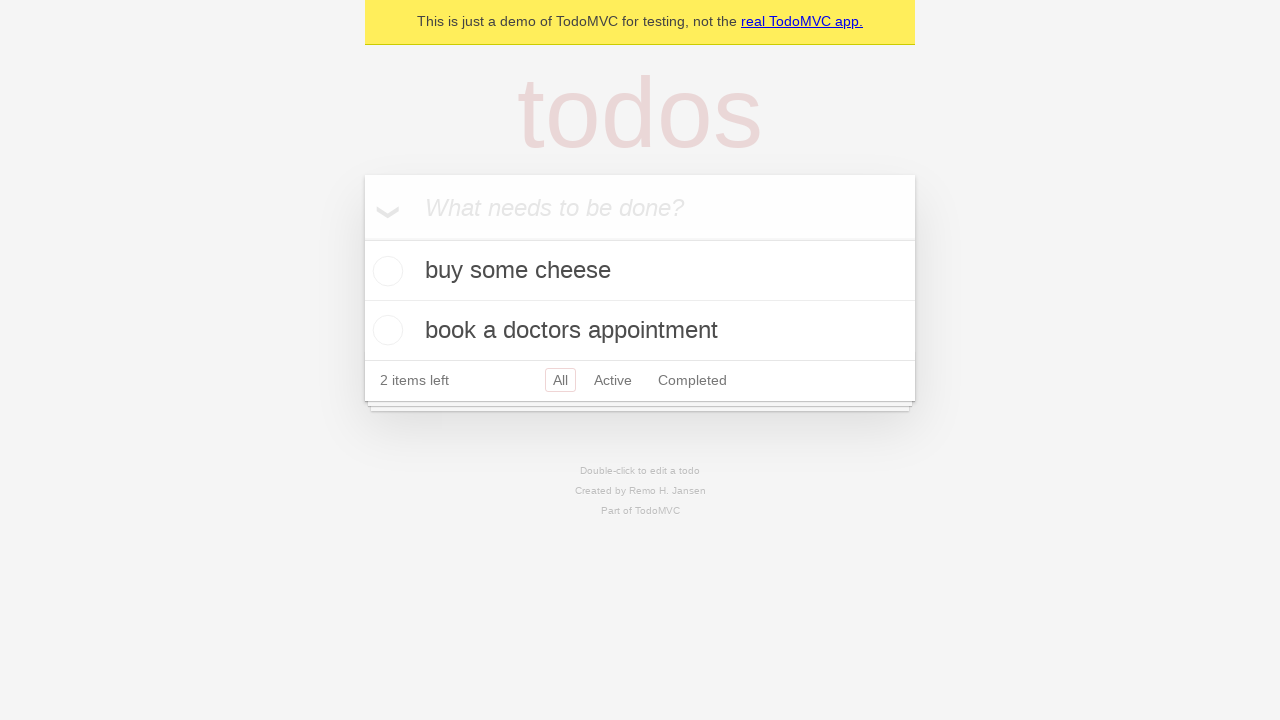